Tests accepting a simple JavaScript alert by clicking the trigger button and accepting the alert dialog

Starting URL: https://letcode.in/alert

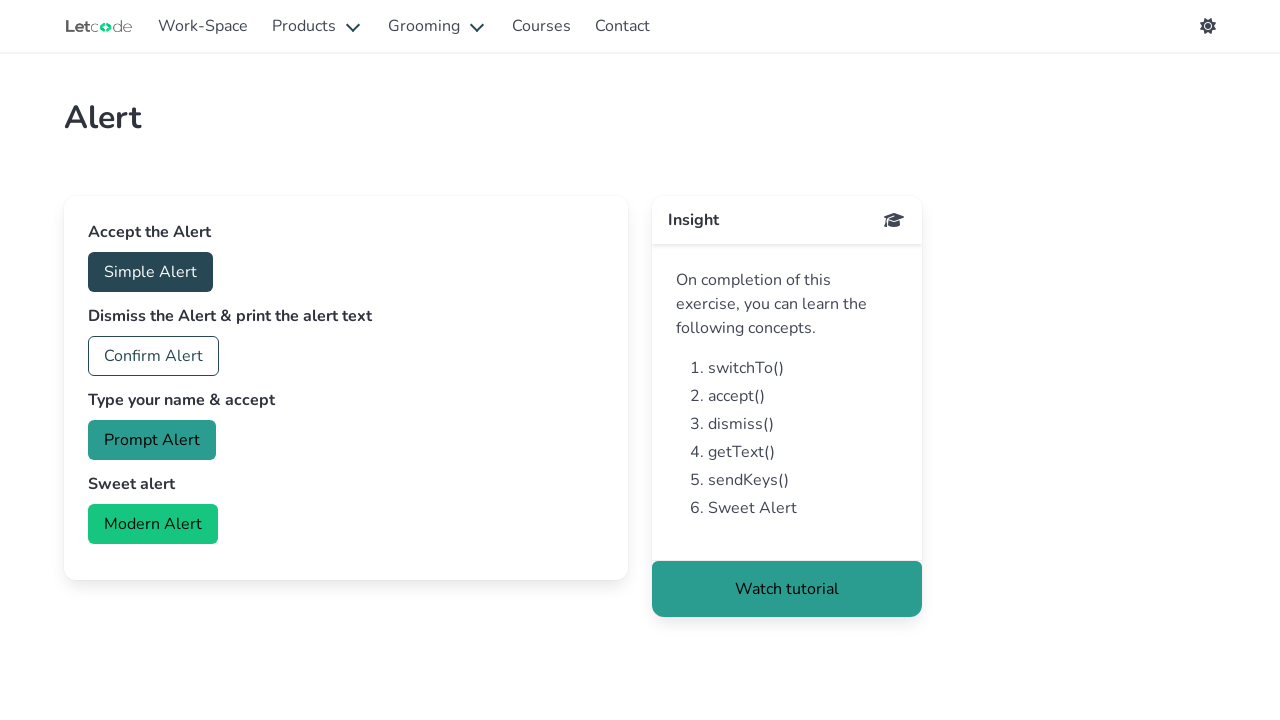

Clicked button to trigger simple alert at (150, 272) on #accept
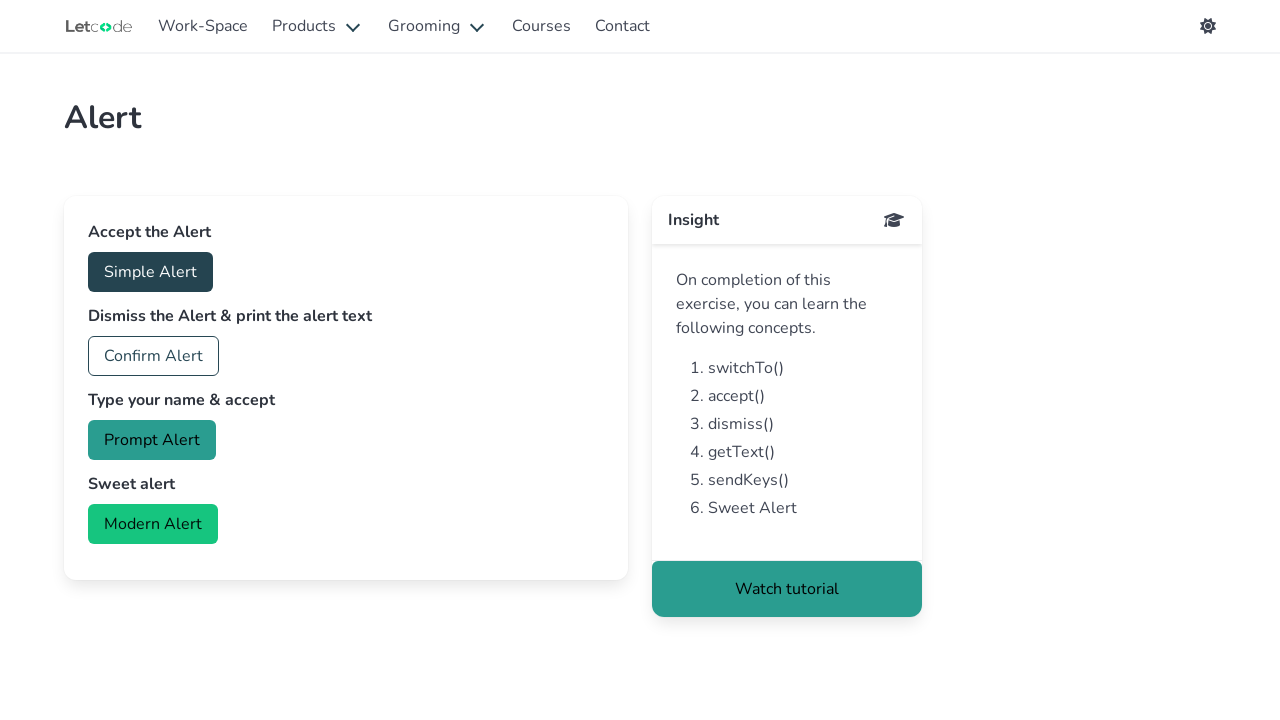

Set up dialog handler to accept alerts
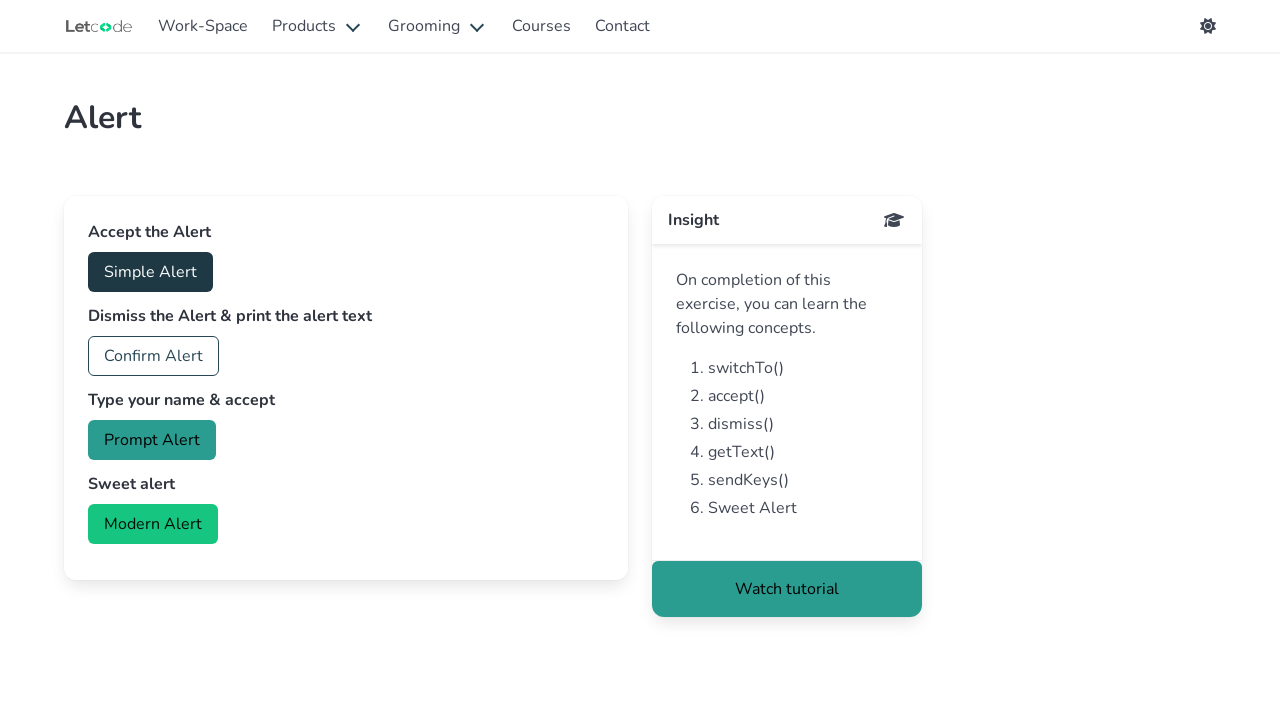

Clicked button to trigger alert again and accepted the dialog at (150, 272) on #accept
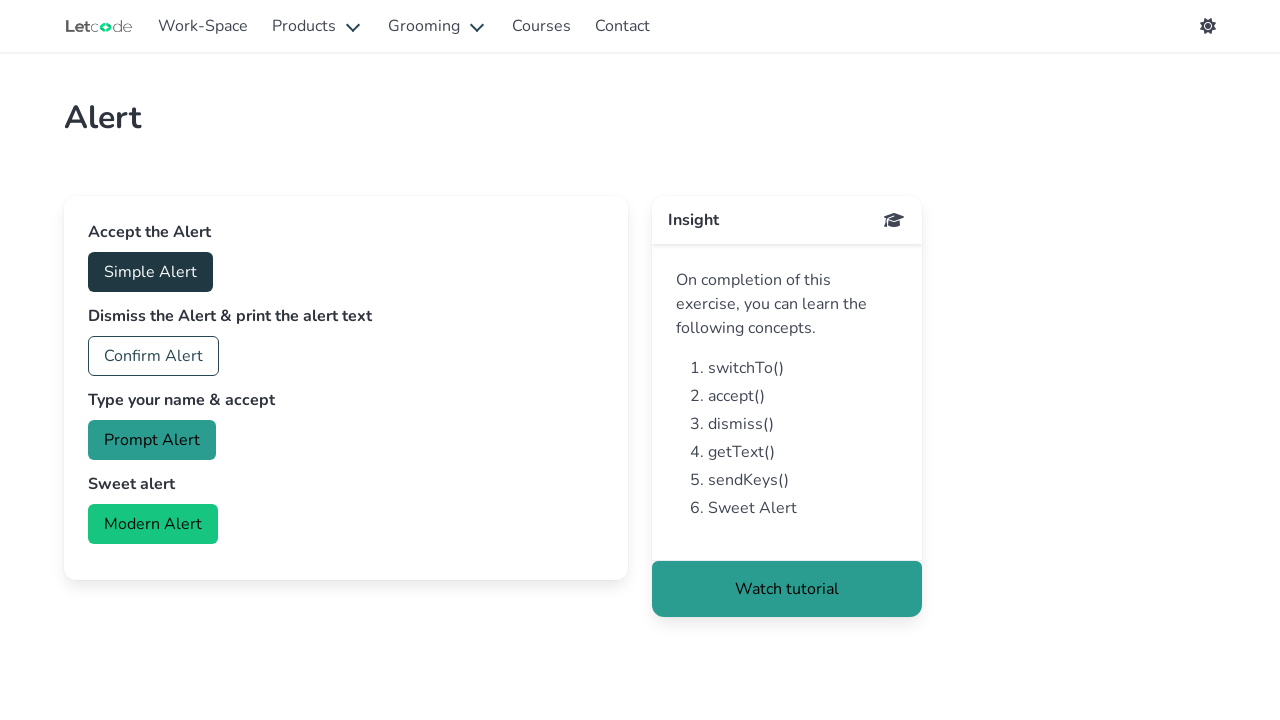

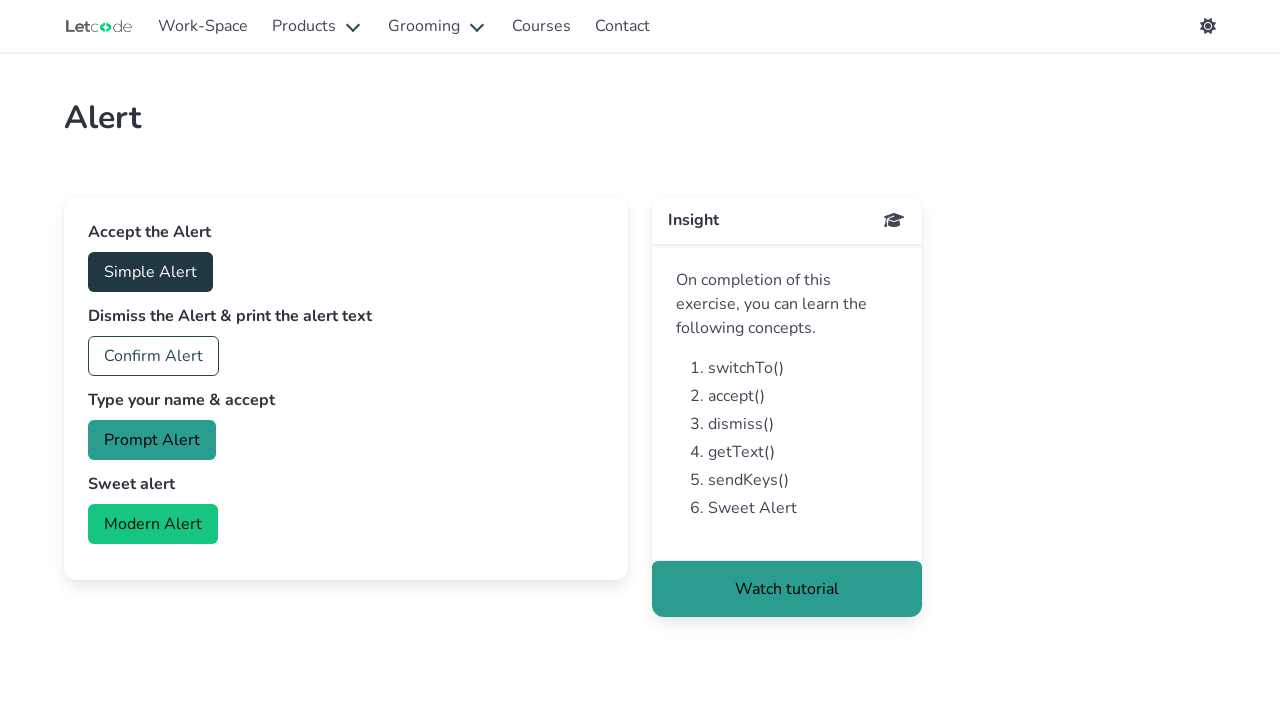